Tests the practice form on DemoQA by filling out personal information fields (name, email, gender, mobile number, hobbies) and submitting the form.

Starting URL: https://demoqa.com/

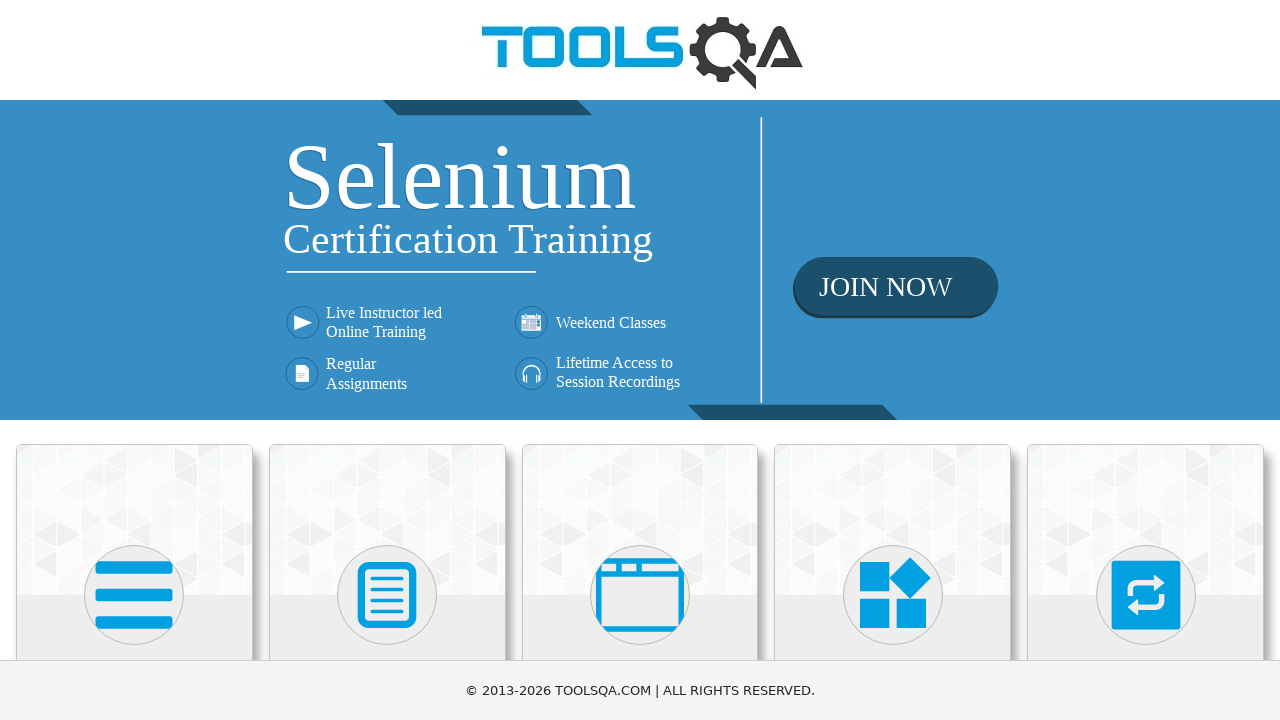

Clicked on Forms section heading at (387, 360) on internal:role=heading[name="Forms"i]
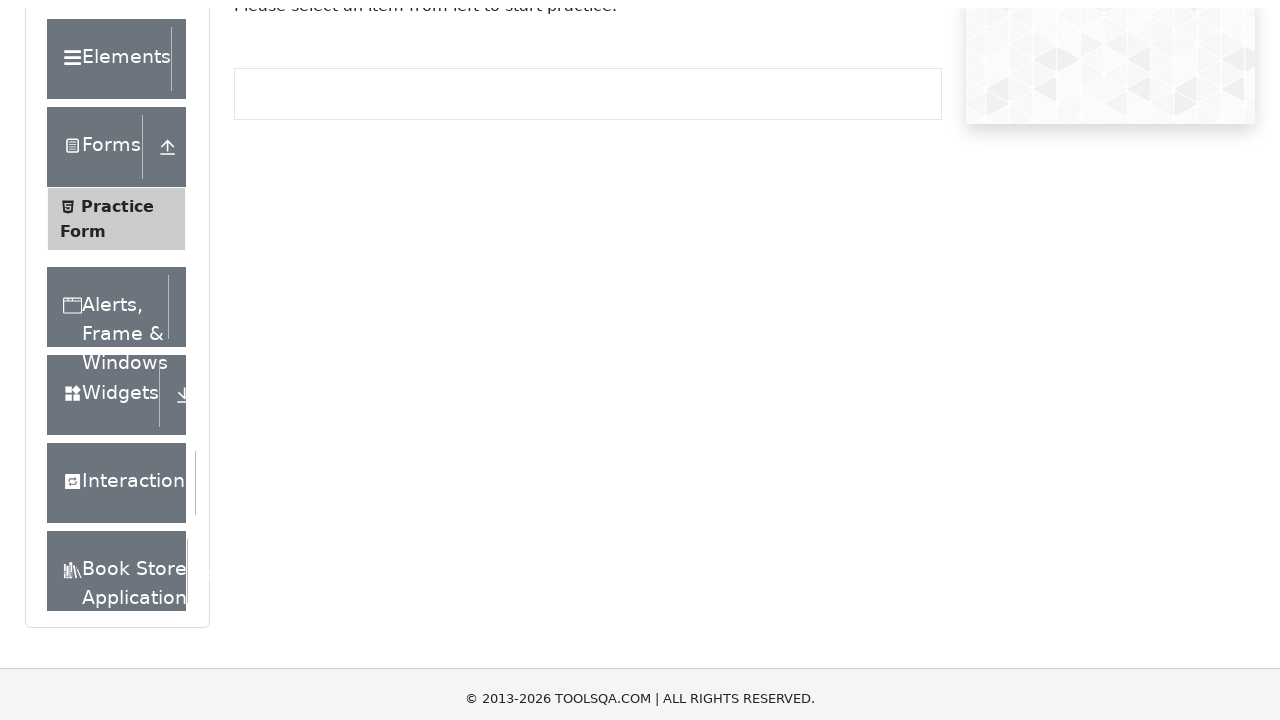

Clicked on Practice Form menu item at (117, 336) on internal:text="Practice Form"i
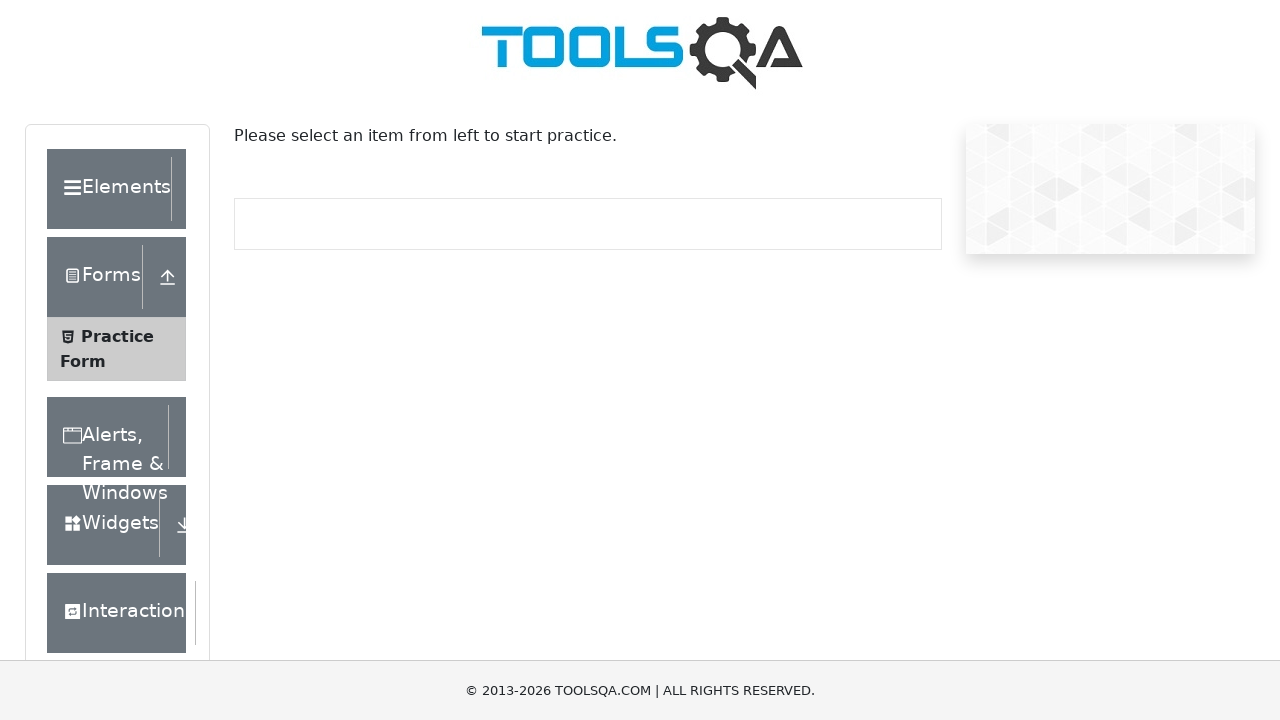

Filled in first name field with 'Edwin' on internal:role=textbox[name="First Name"i]
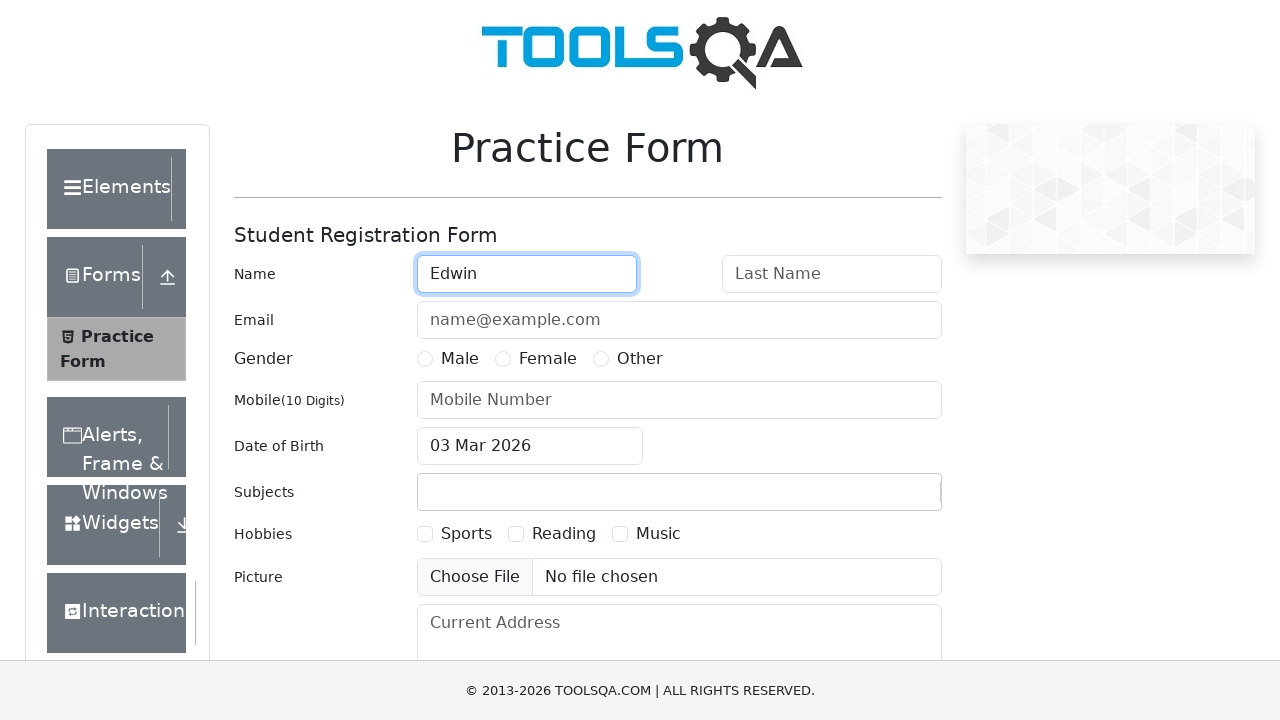

Filled in last name field with 'Taquichiri' on internal:role=textbox[name="Last Name"i]
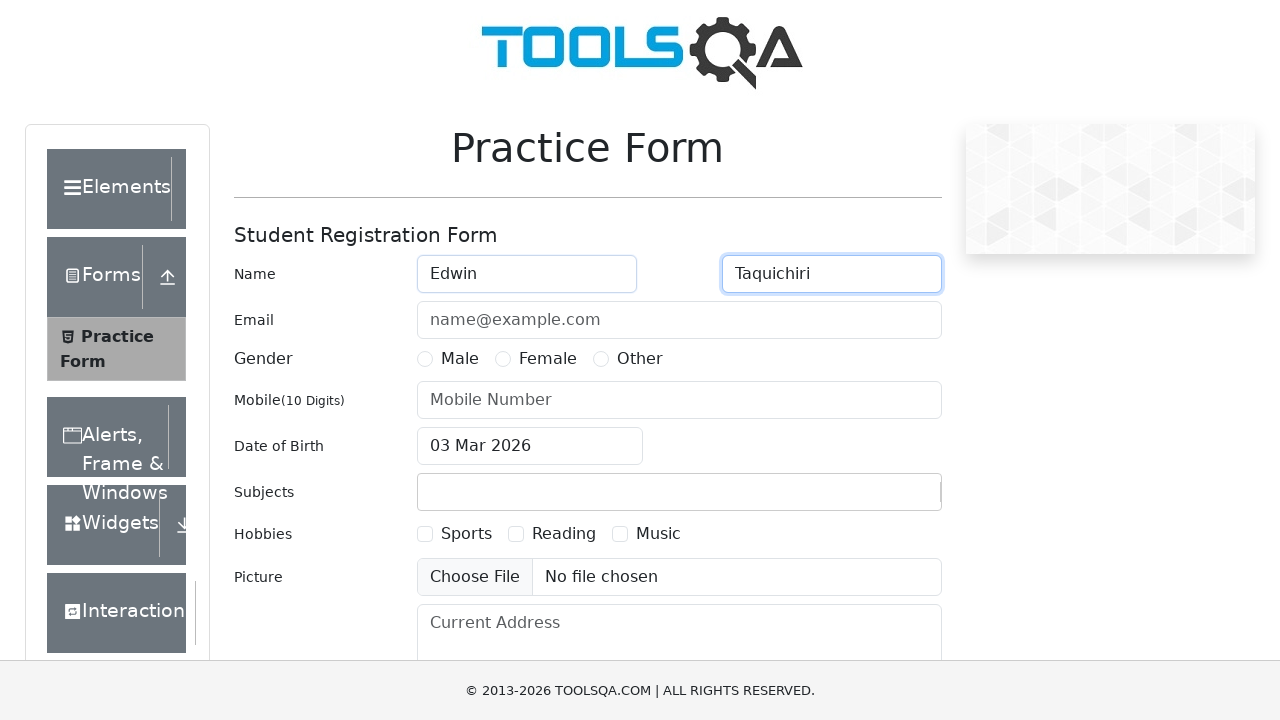

Filled in email field with 'taquimon@gmail.com' on internal:role=textbox[name="name@example.com"i]
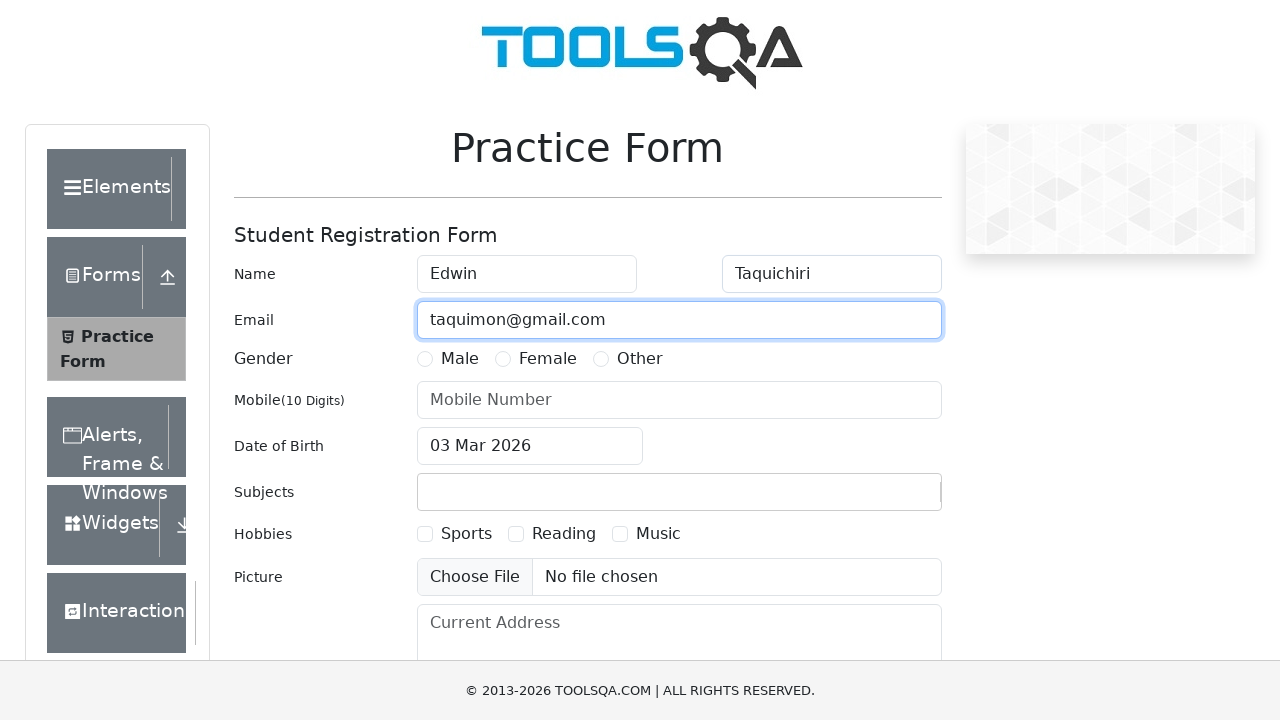

Selected Male gender option at (460, 359) on internal:text="Male"s
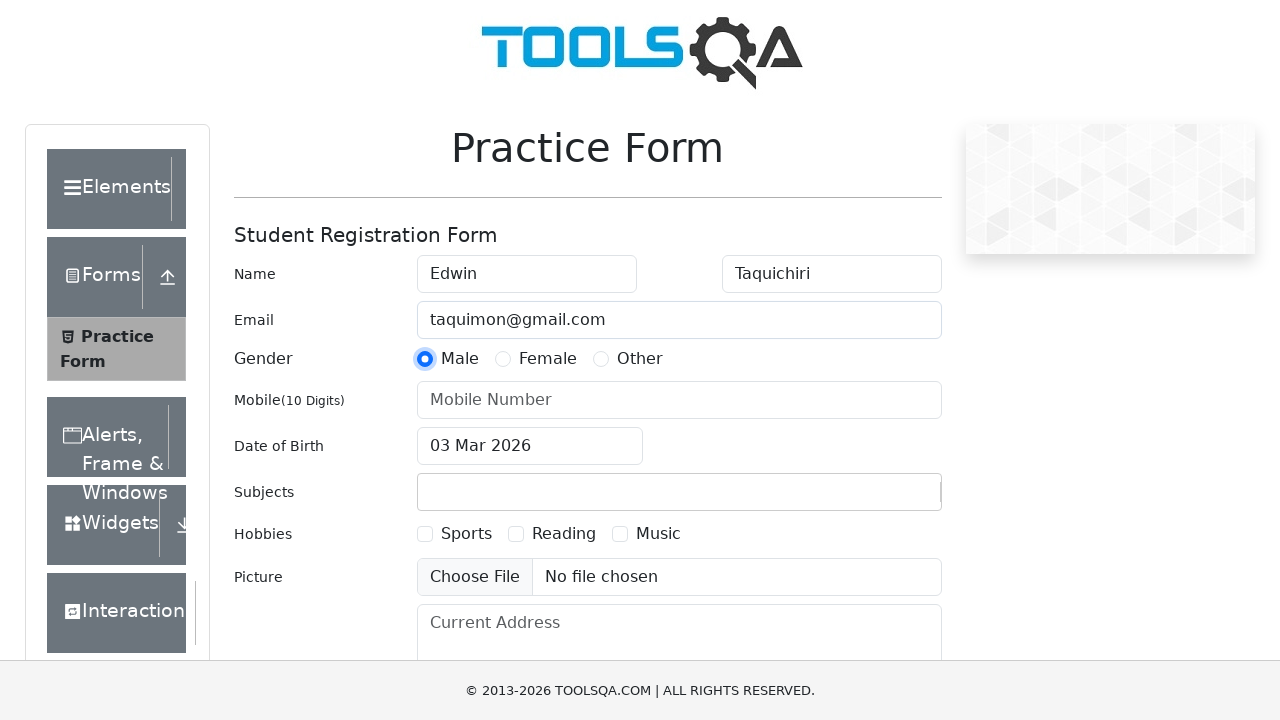

Filled in mobile number field with '5917807290' on internal:role=textbox[name="Mobile Number"i]
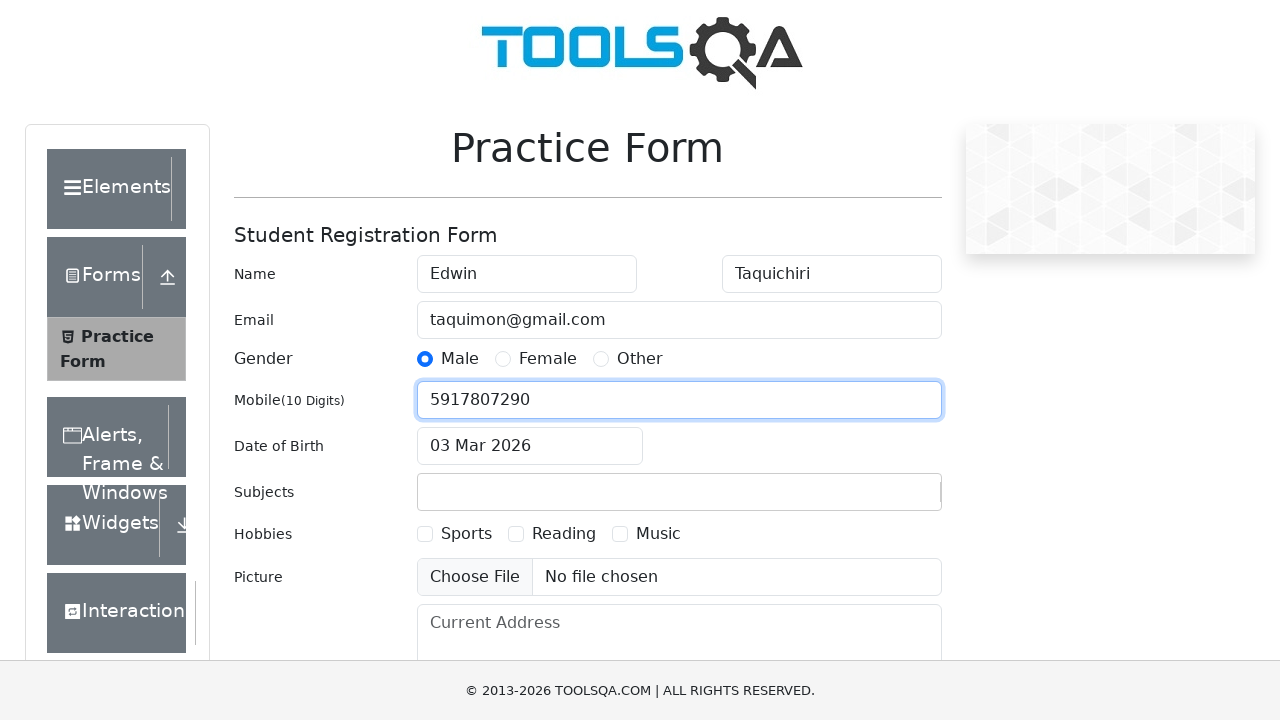

Selected Sports hobby at (466, 534) on internal:text="Sports"i
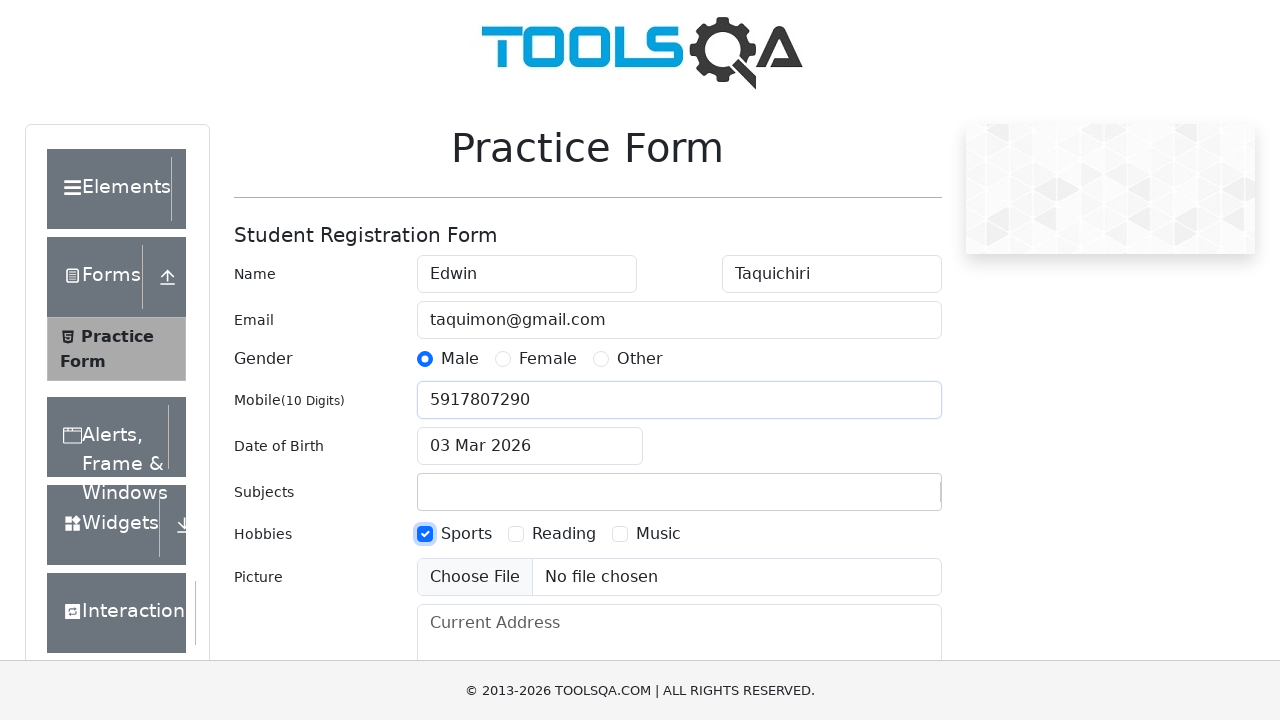

Selected Reading hobby at (564, 534) on internal:text="Reading"i
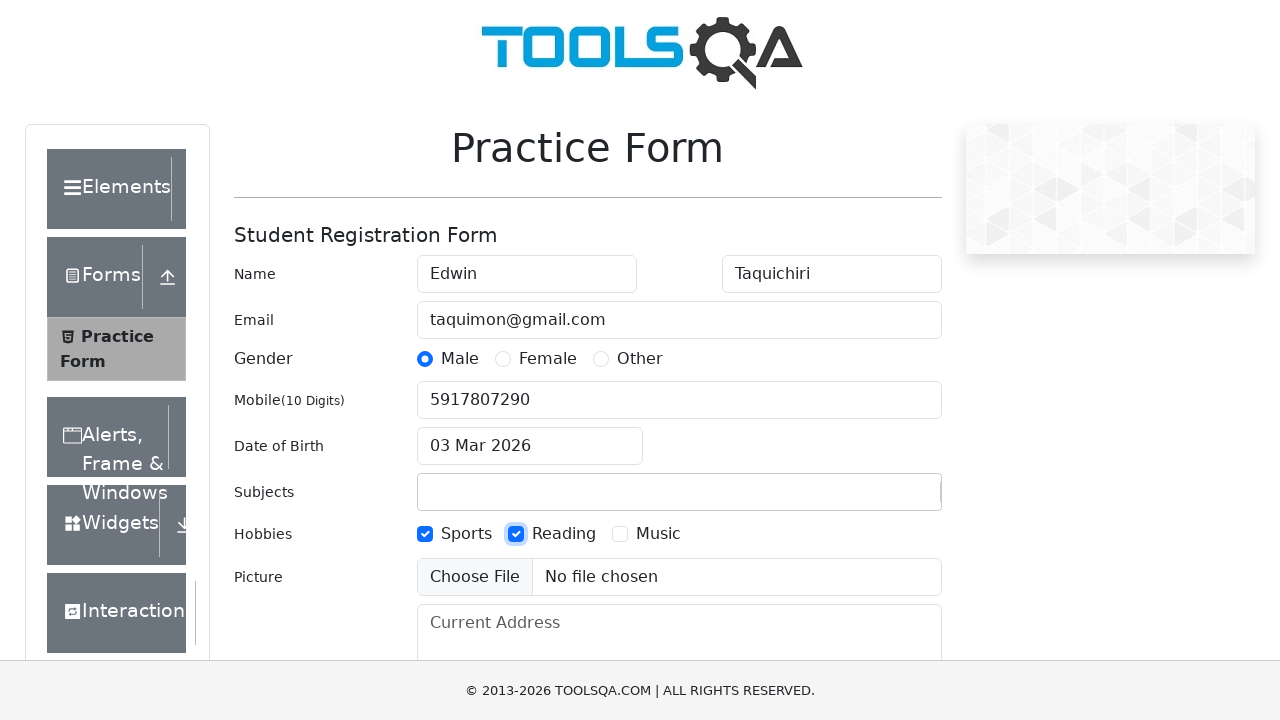

Selected Music hobby at (658, 534) on internal:text="Music"i
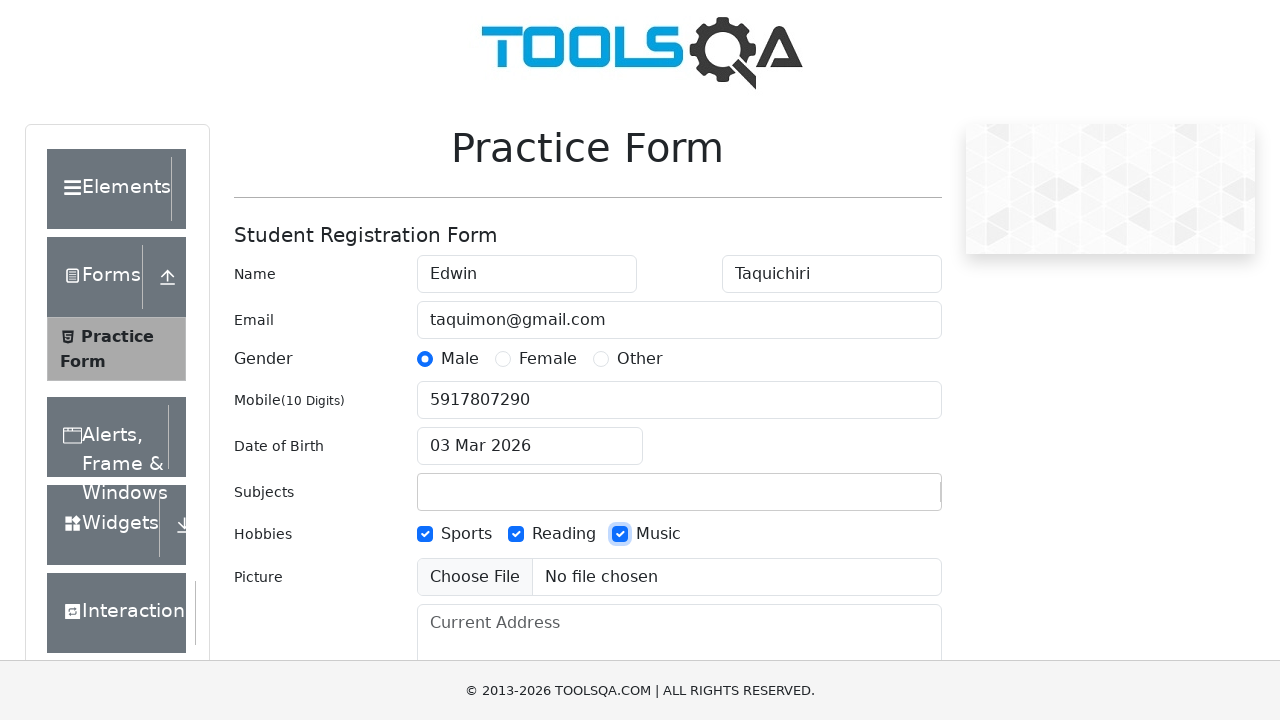

Clicked Submit button to submit the form at (885, 499) on internal:role=button[name="Submit"i]
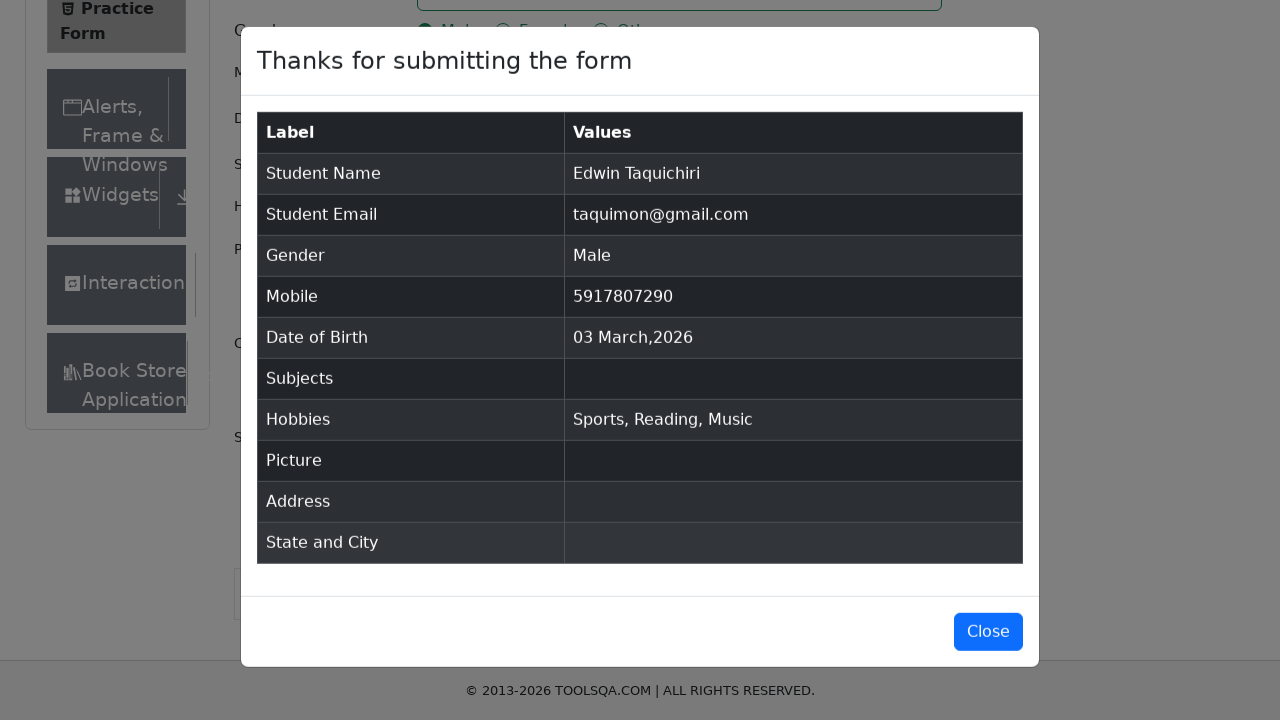

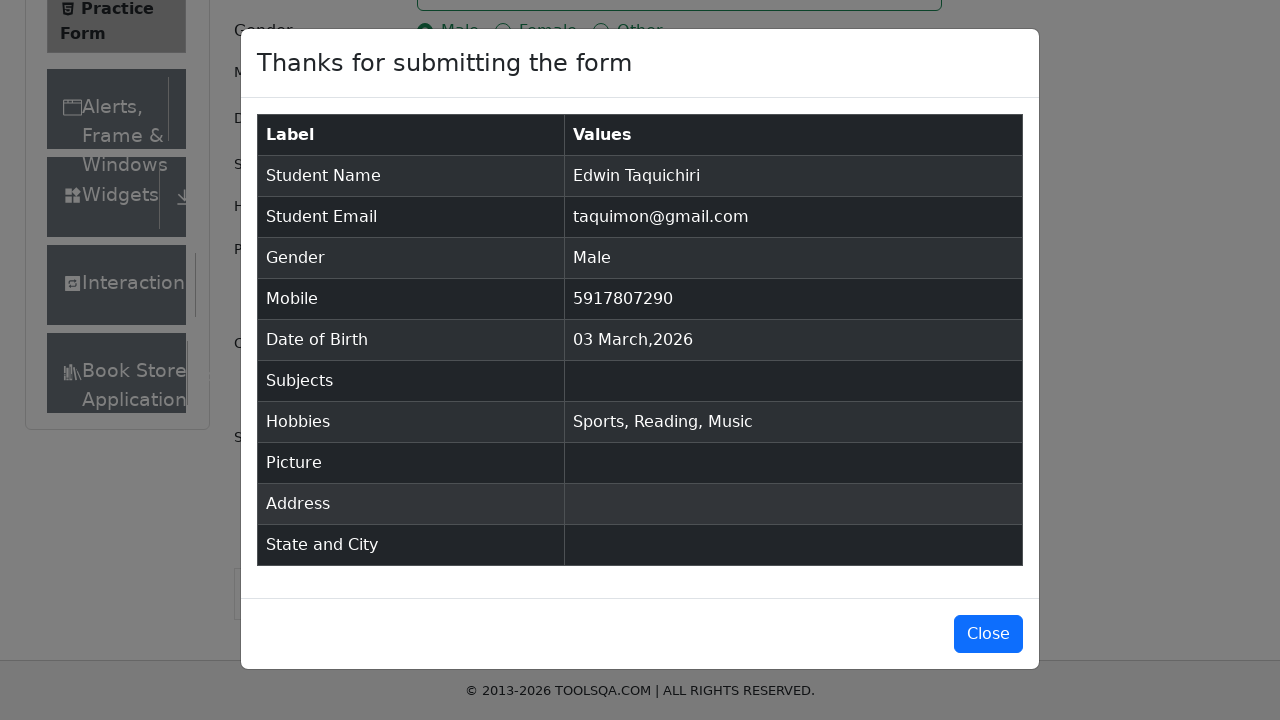